Tests iframe handling by accessing a frame via URL and filling a text input field within that frame

Starting URL: https://ui.vision/demo/webtest/frames/

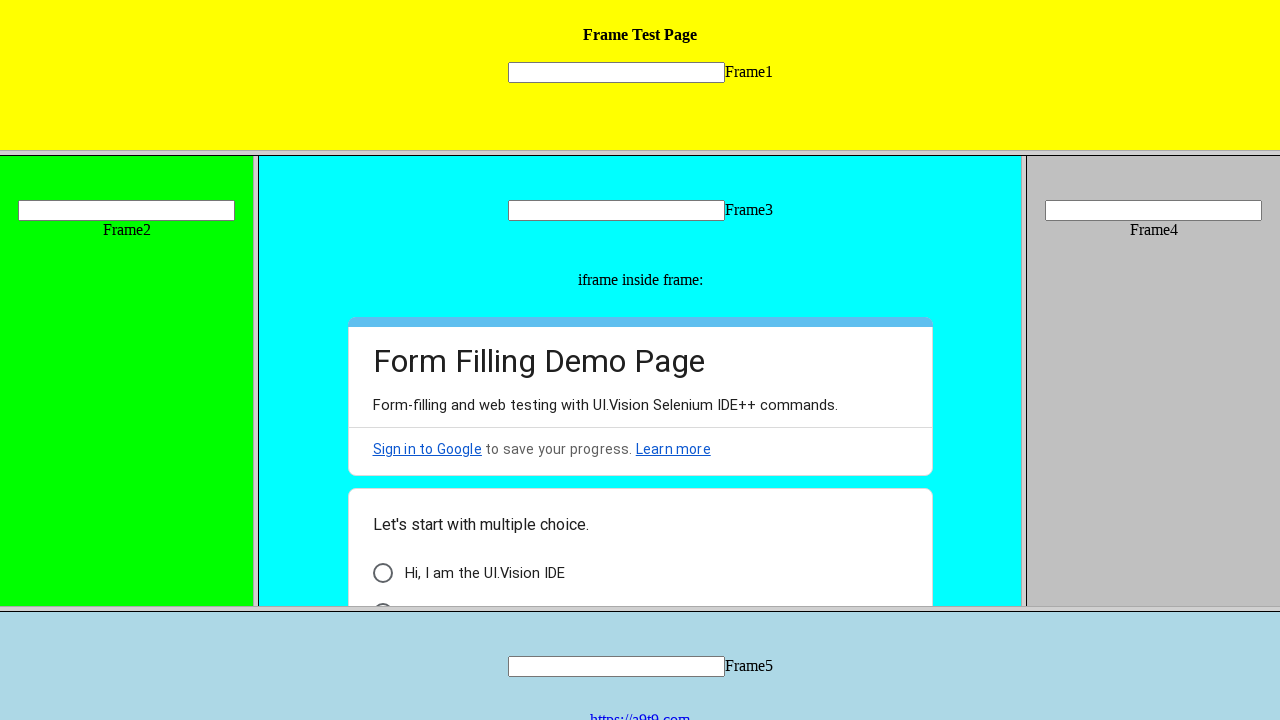

Retrieved iframe with URL 'https://ui.vision/demo/webtest/frames/frame_2.html'
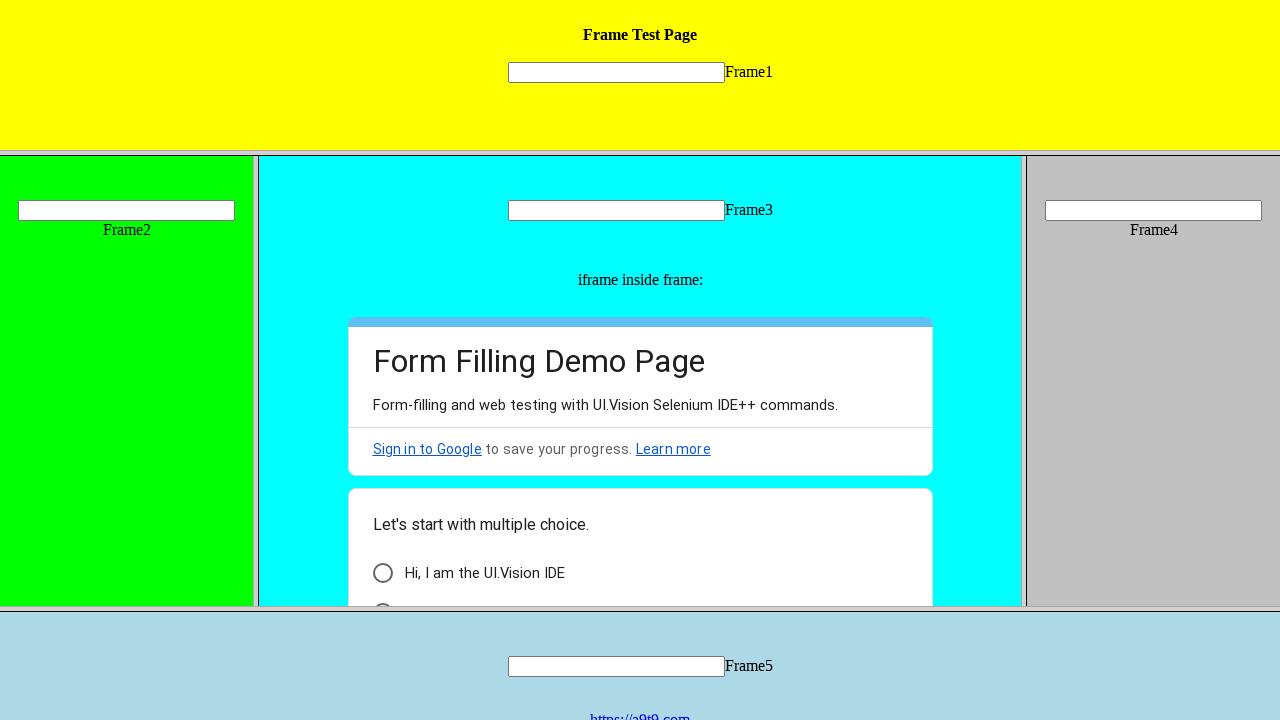

Filled text input field 'mytext2' in iframe with 'sachin raj' on [name=mytext2]
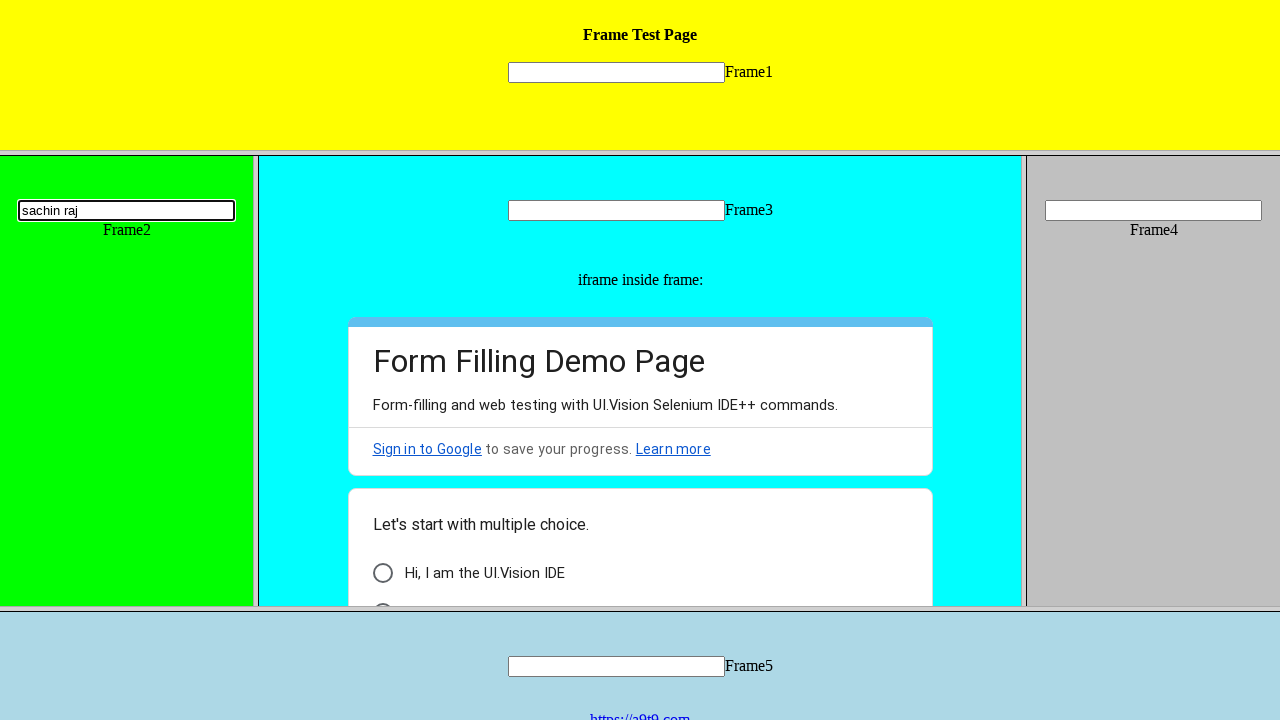

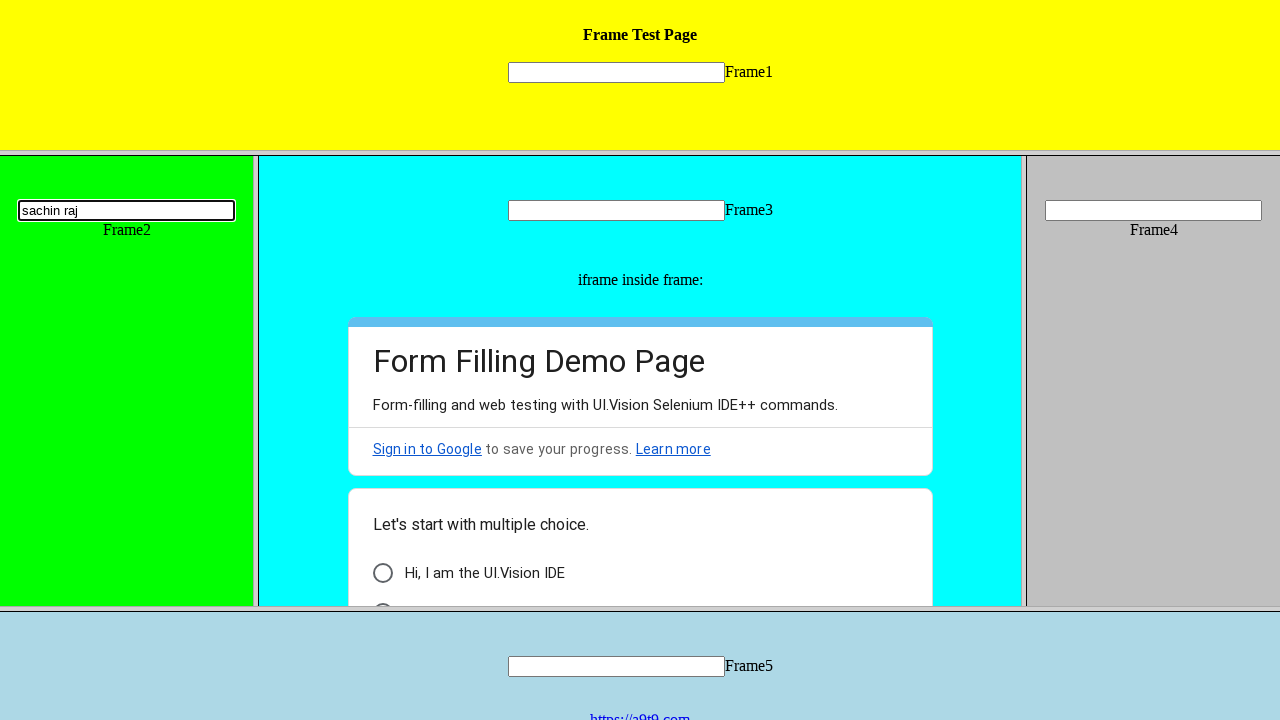